Tests the NiceHash profitability calculator page by clicking through different time range filter buttons (1D, 1W, 1M) and verifying that profitability values are displayed.

Starting URL: https://www.nicehash.com/profitability-calculator/nvidia-gtx-1650-super

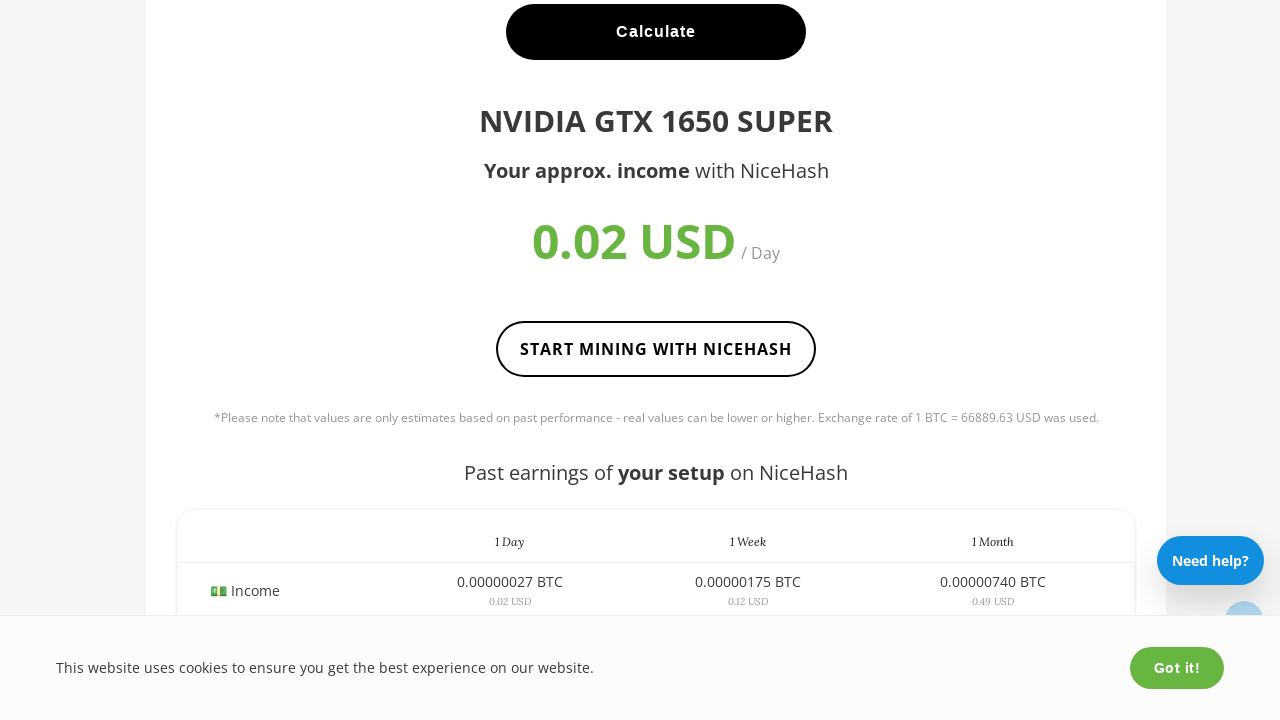

Page loaded with networkidle state
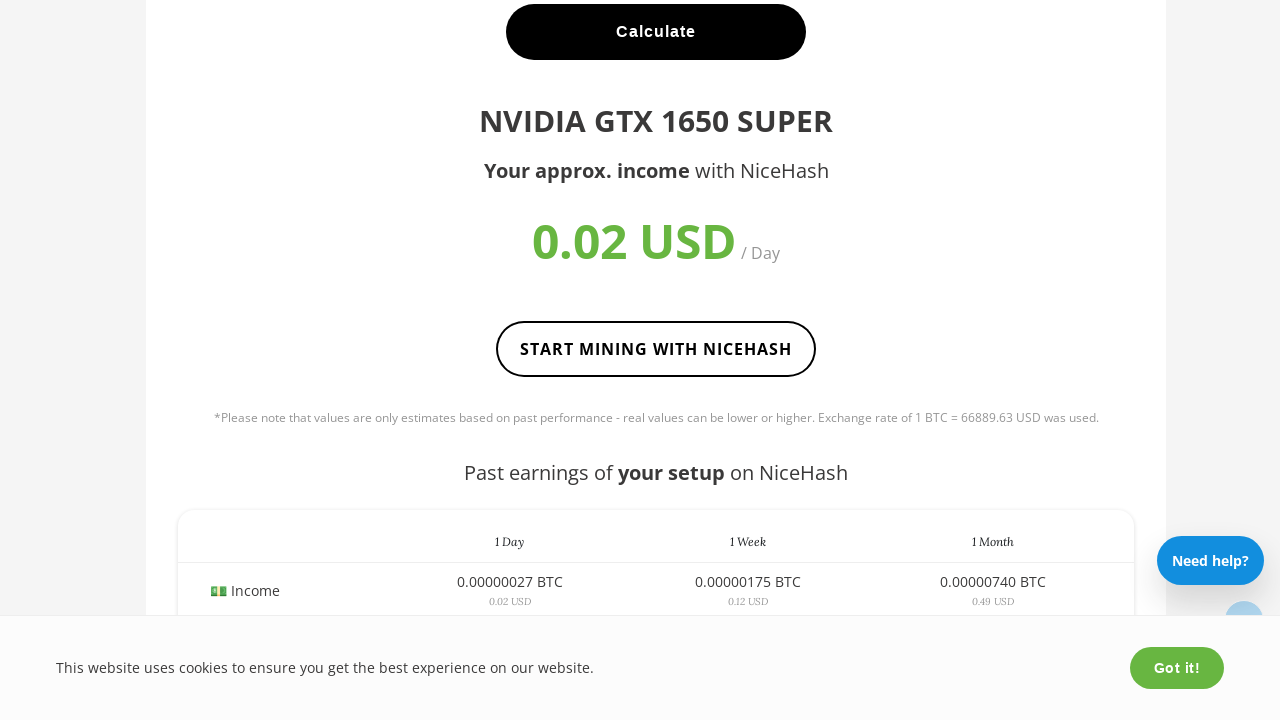

Filter buttons are now available
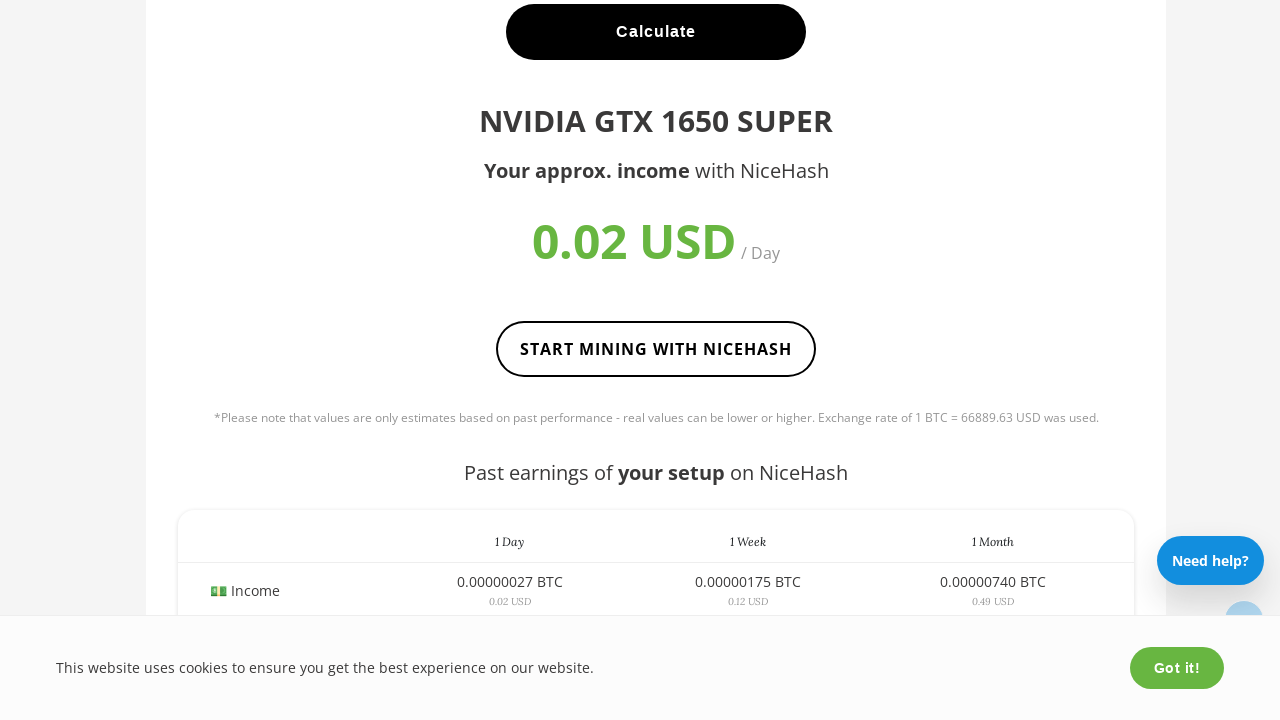

Clicked 1D filter button at (1024, 361) on .filter:text('1D')
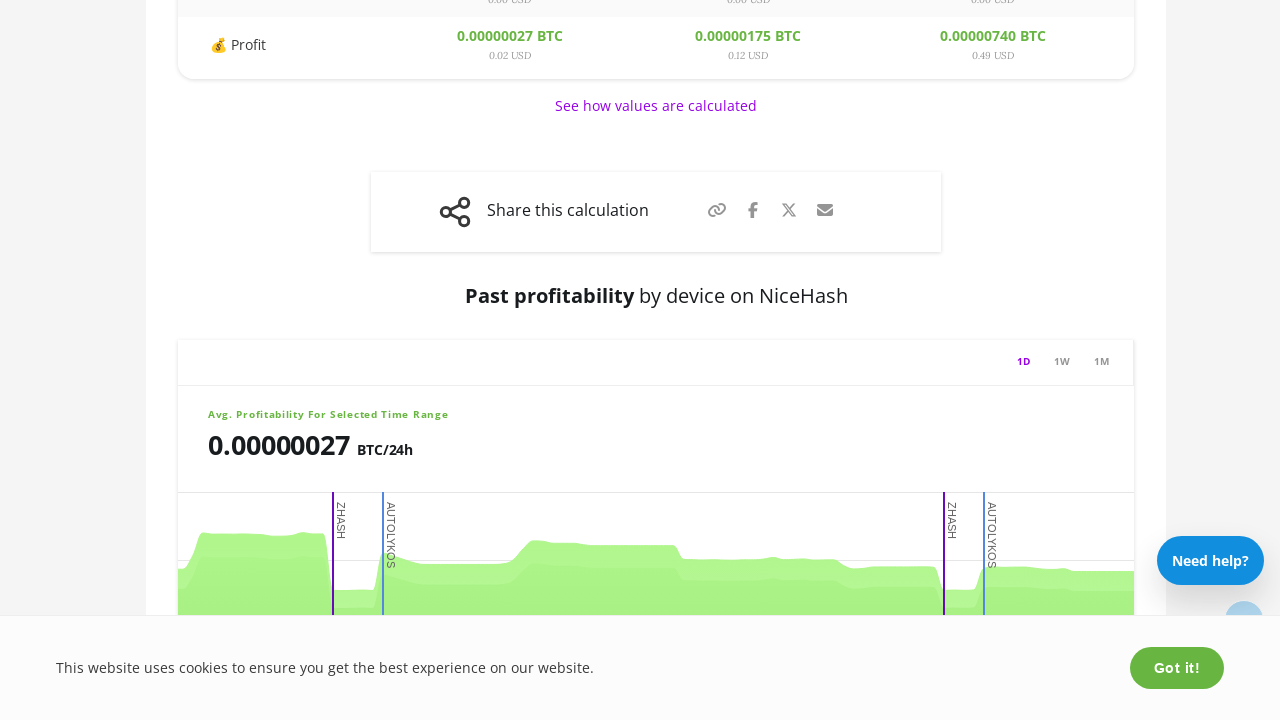

Profitability value loaded for 1D time range
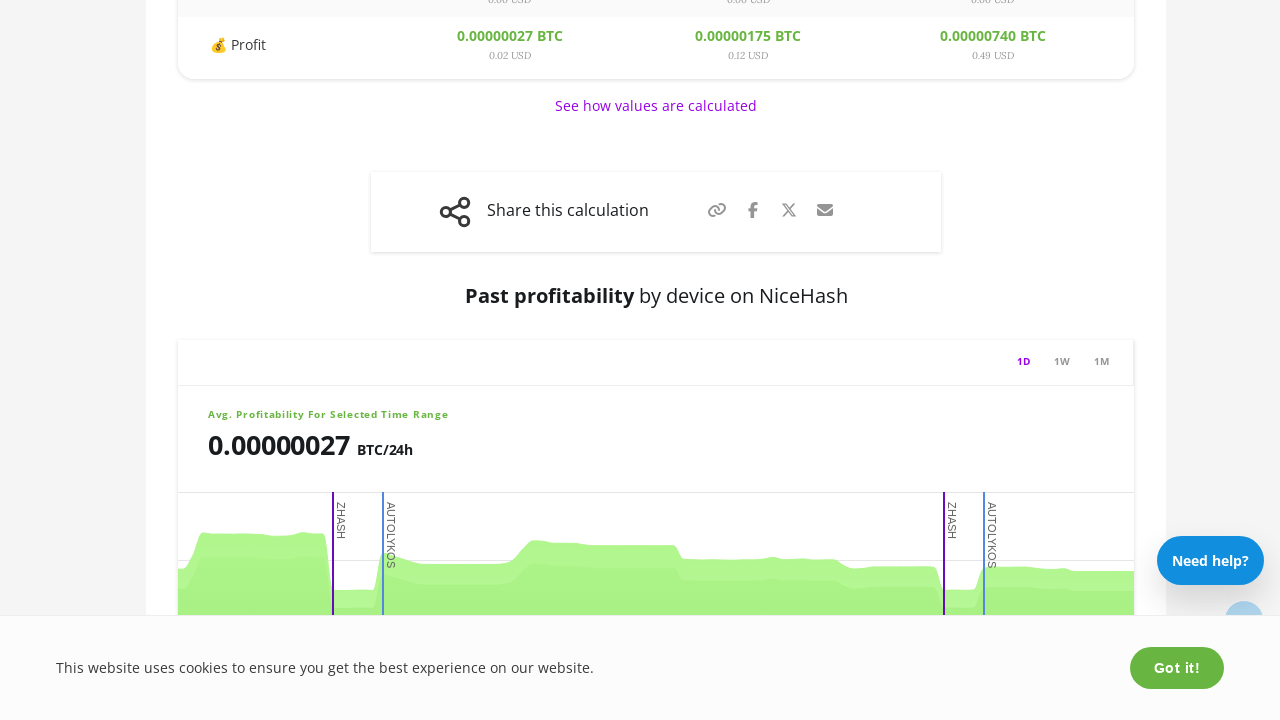

UI update complete for 1D time range
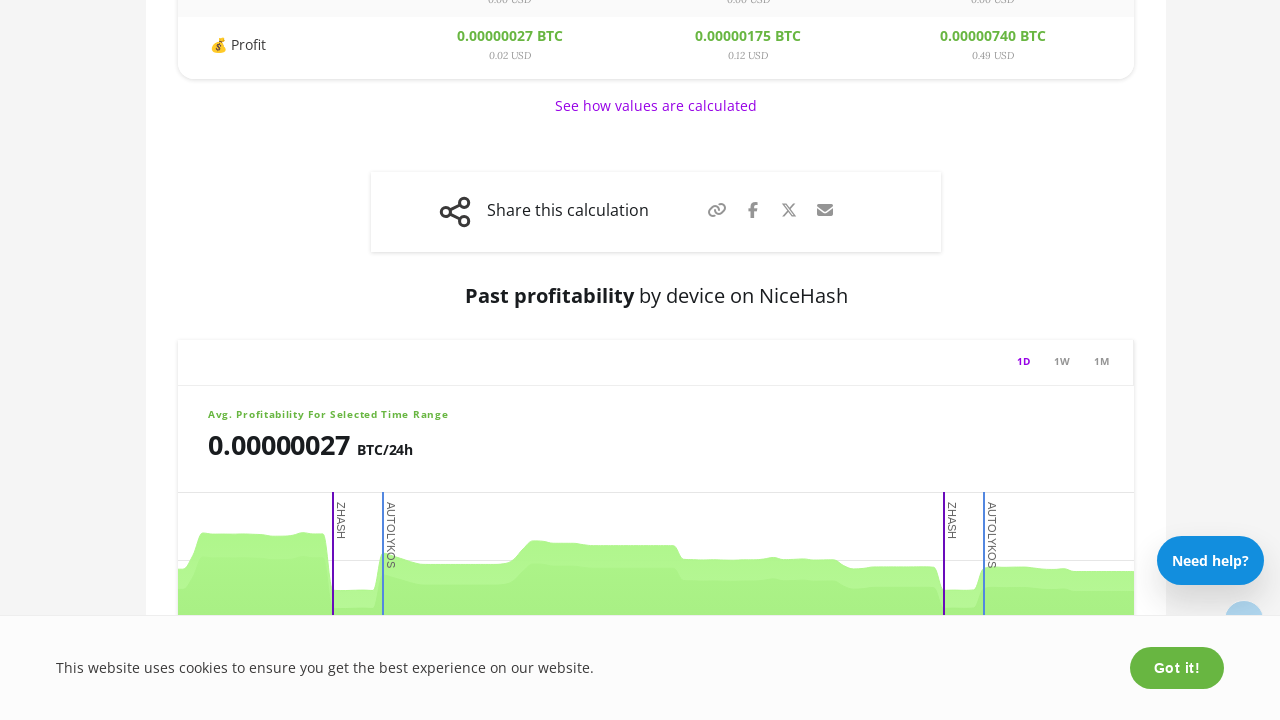

Clicked 1W filter button at (1062, 361) on .filter:text('1W')
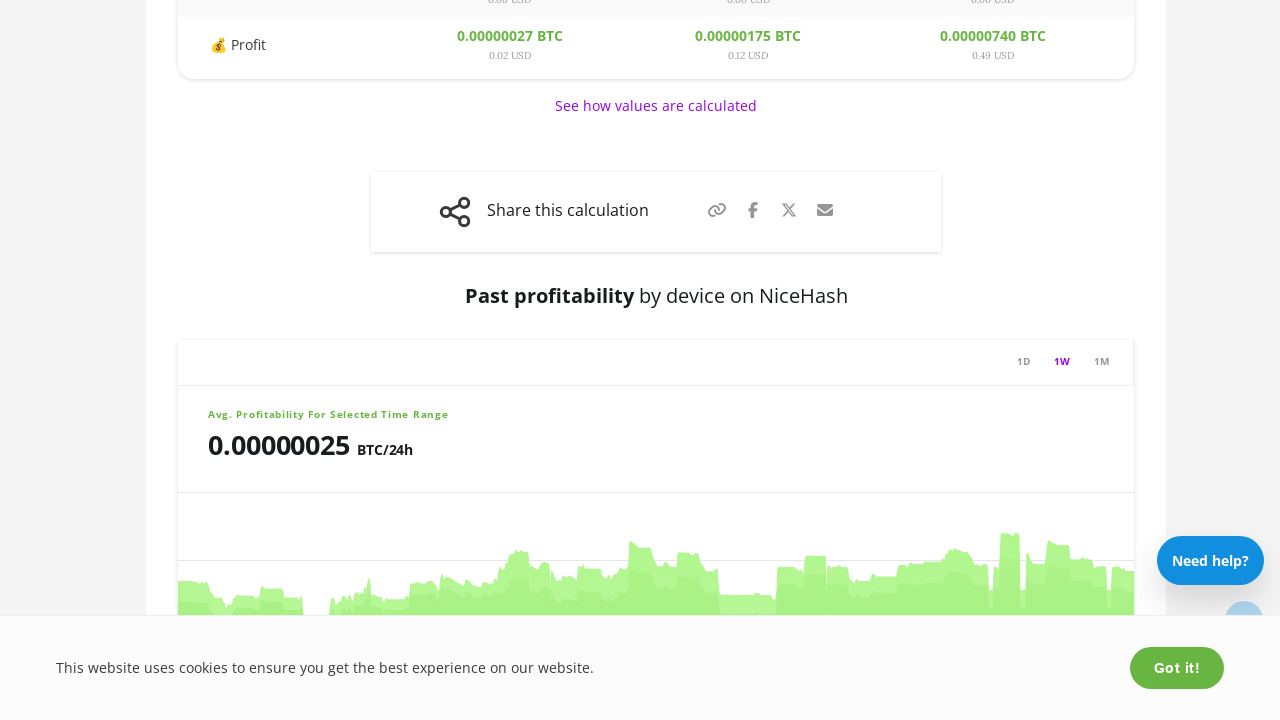

Profitability value loaded for 1W time range
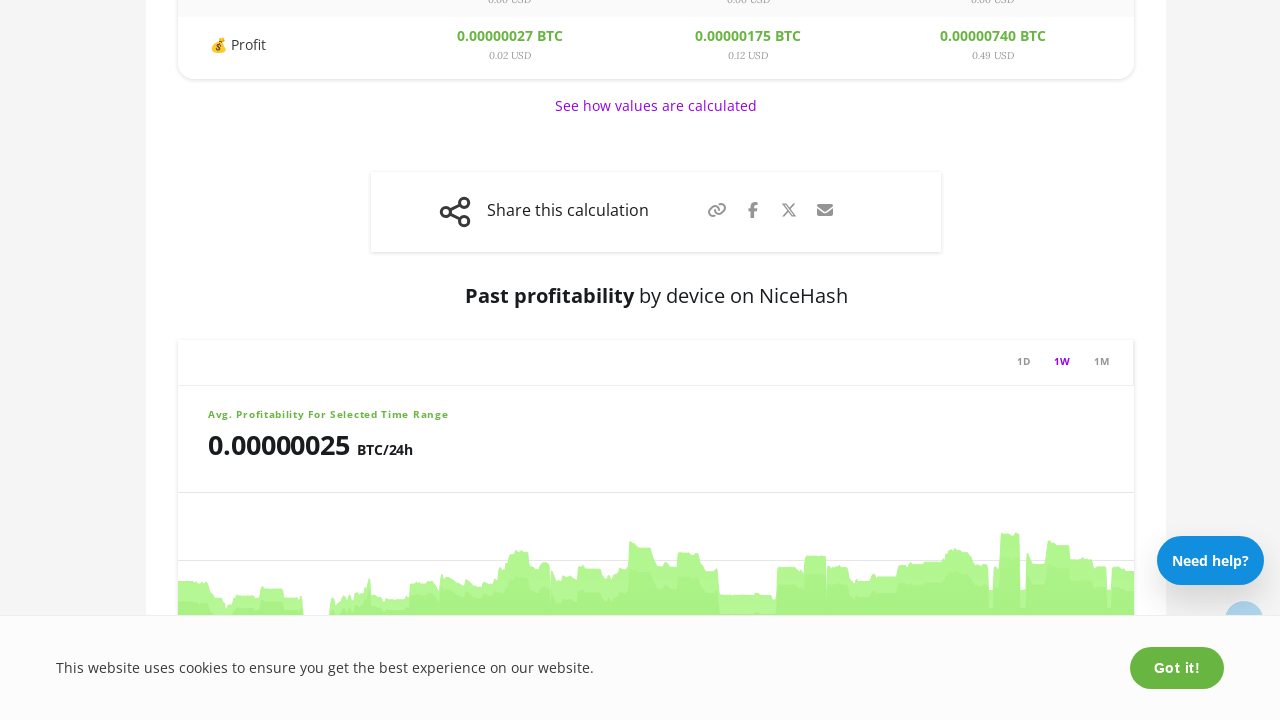

UI update complete for 1W time range
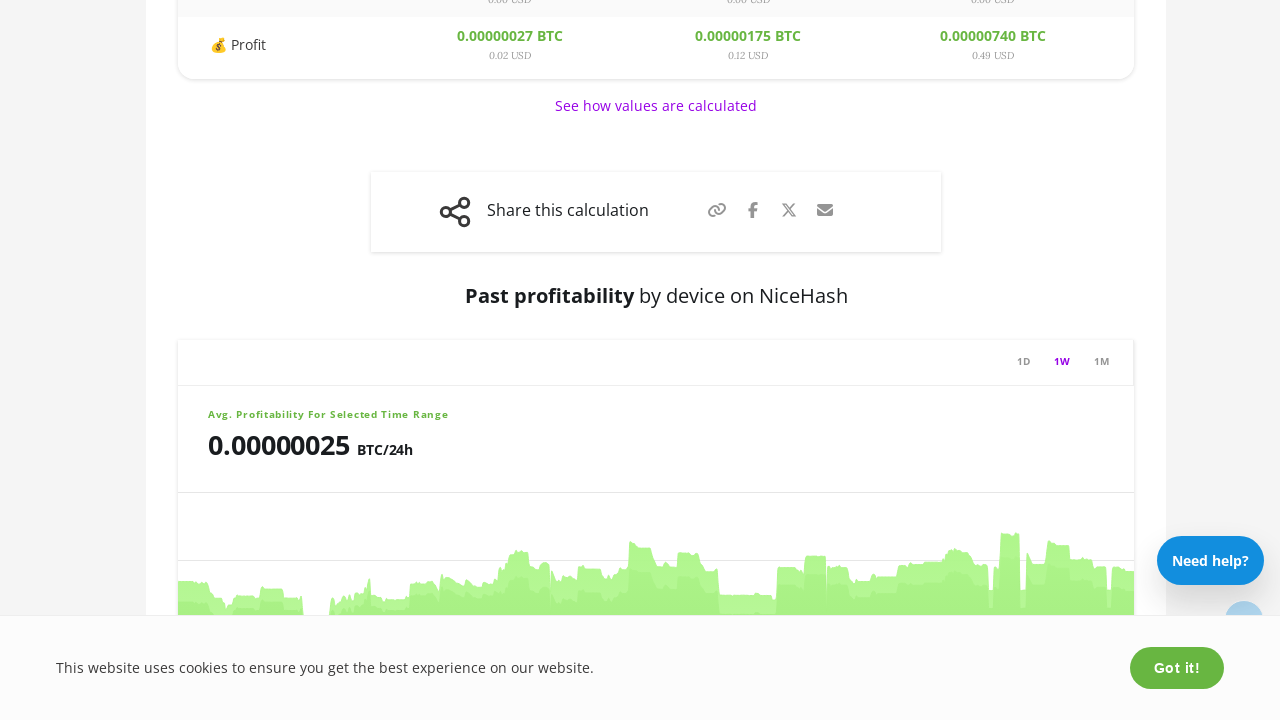

Clicked 1M filter button at (1102, 361) on .filter:text('1M')
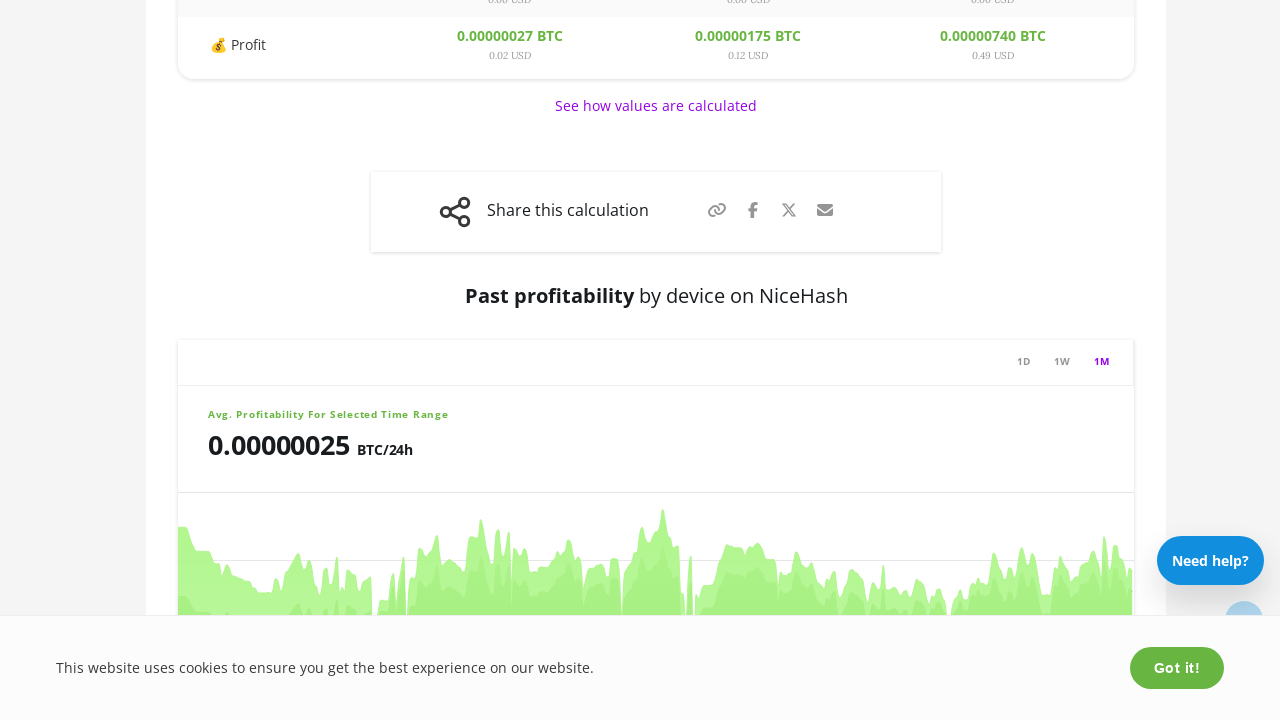

Profitability value loaded for 1M time range
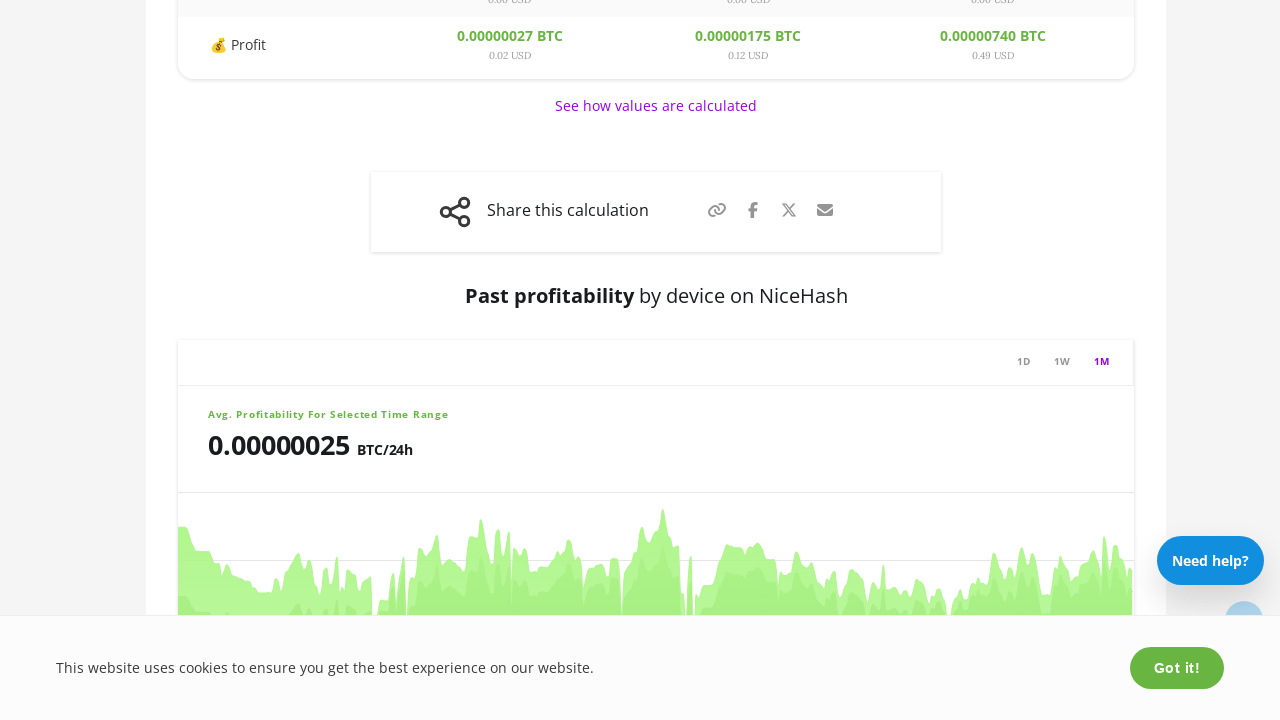

UI update complete for 1M time range
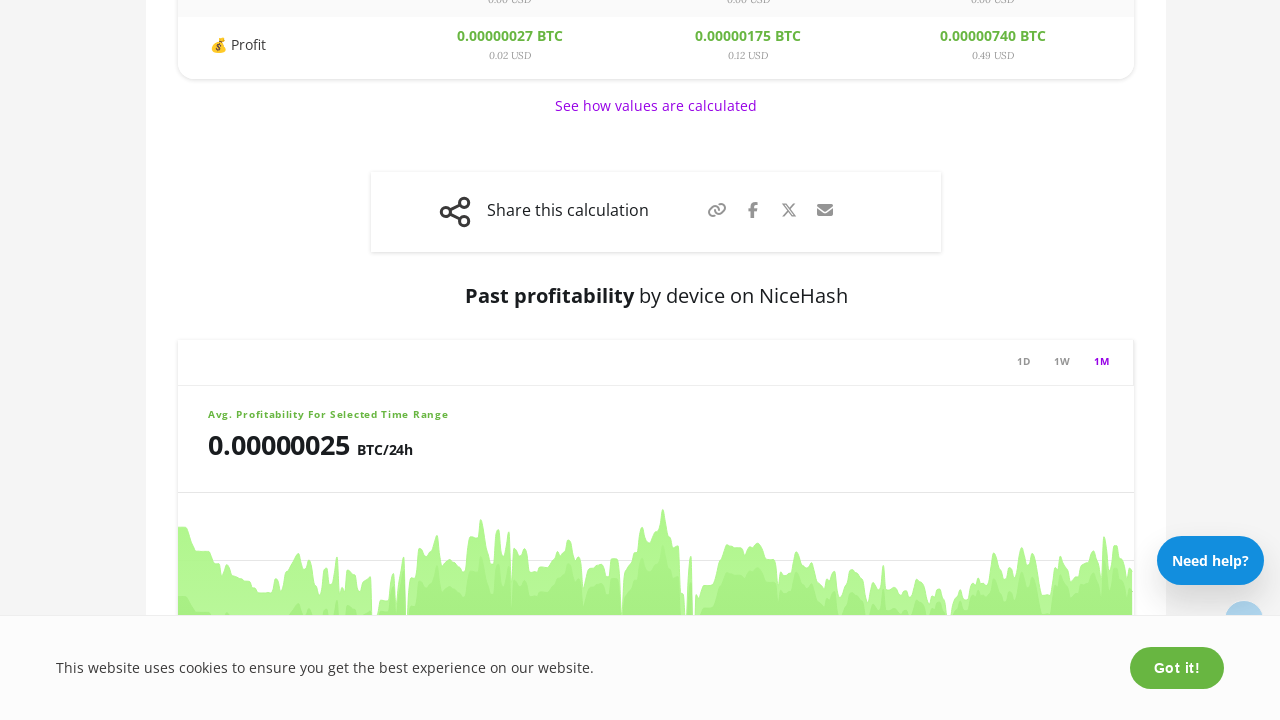

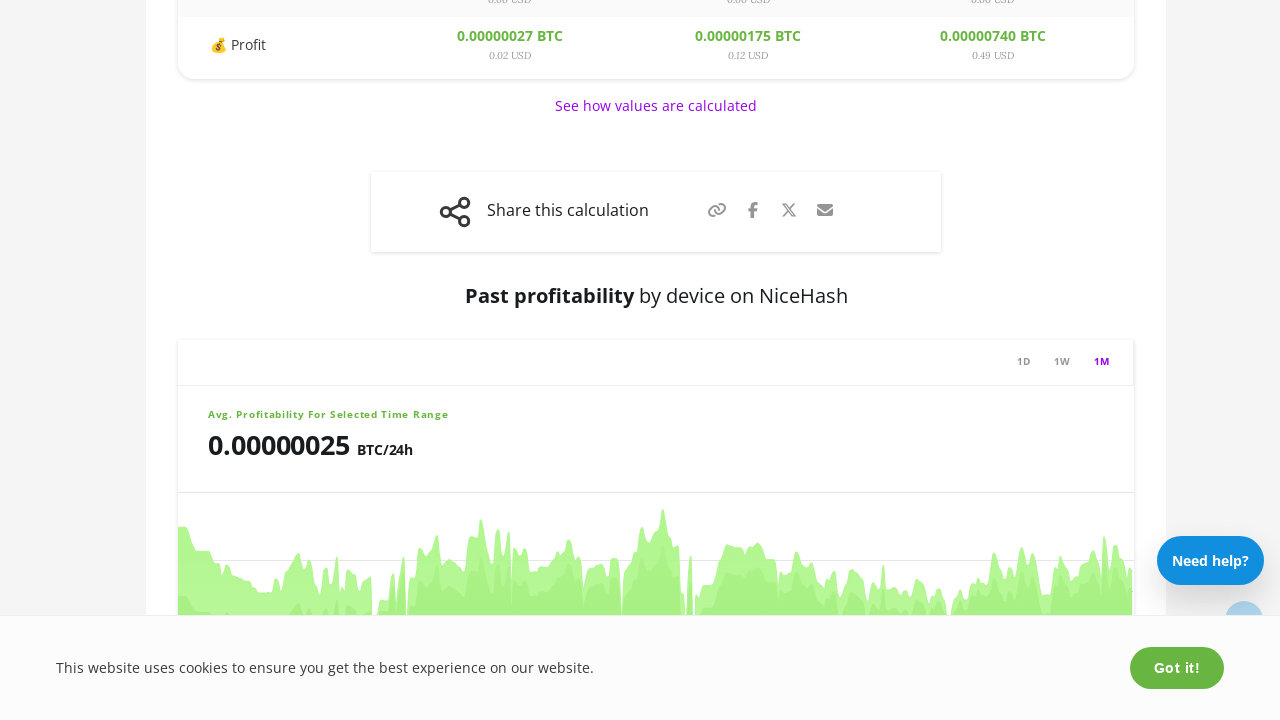